Tests handling of radio buttons by clicking the last radio button option and confirming the selection via a popup

Starting URL: https://rahulshettyacademy.com/loginpagePractise

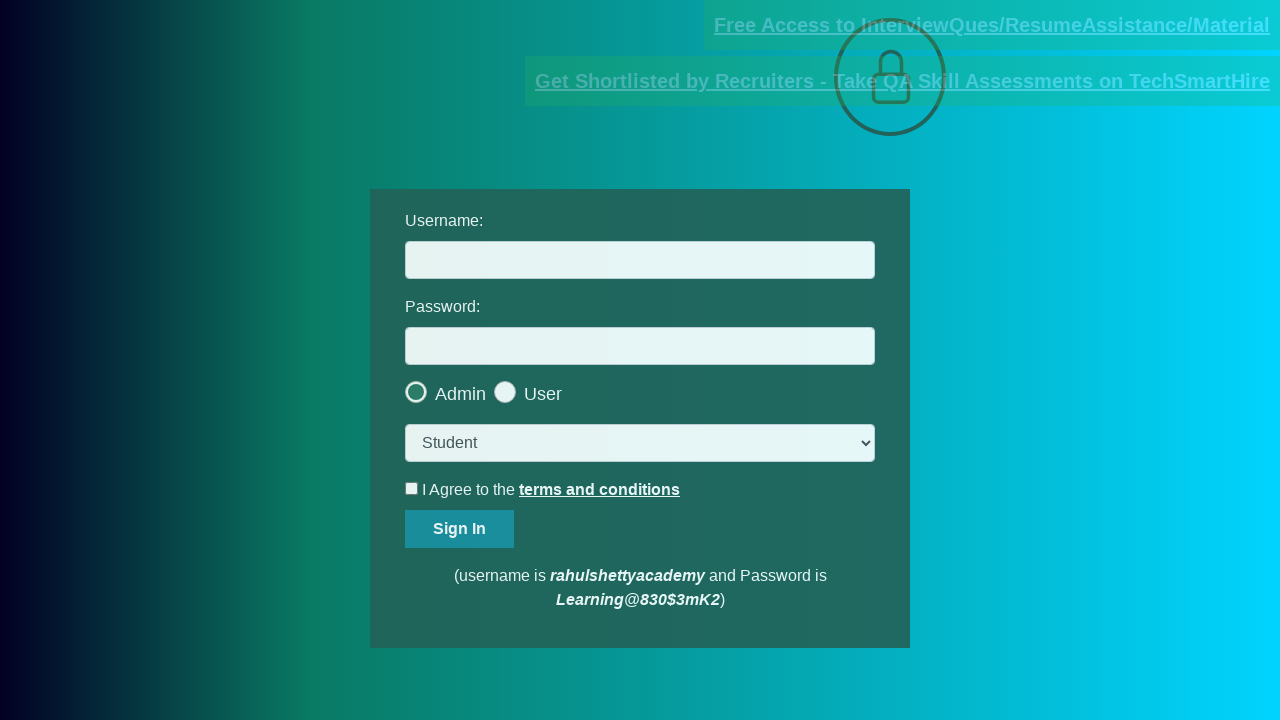

Clicked the last radio button option at (543, 394) on .radiotextsty >> nth=-1
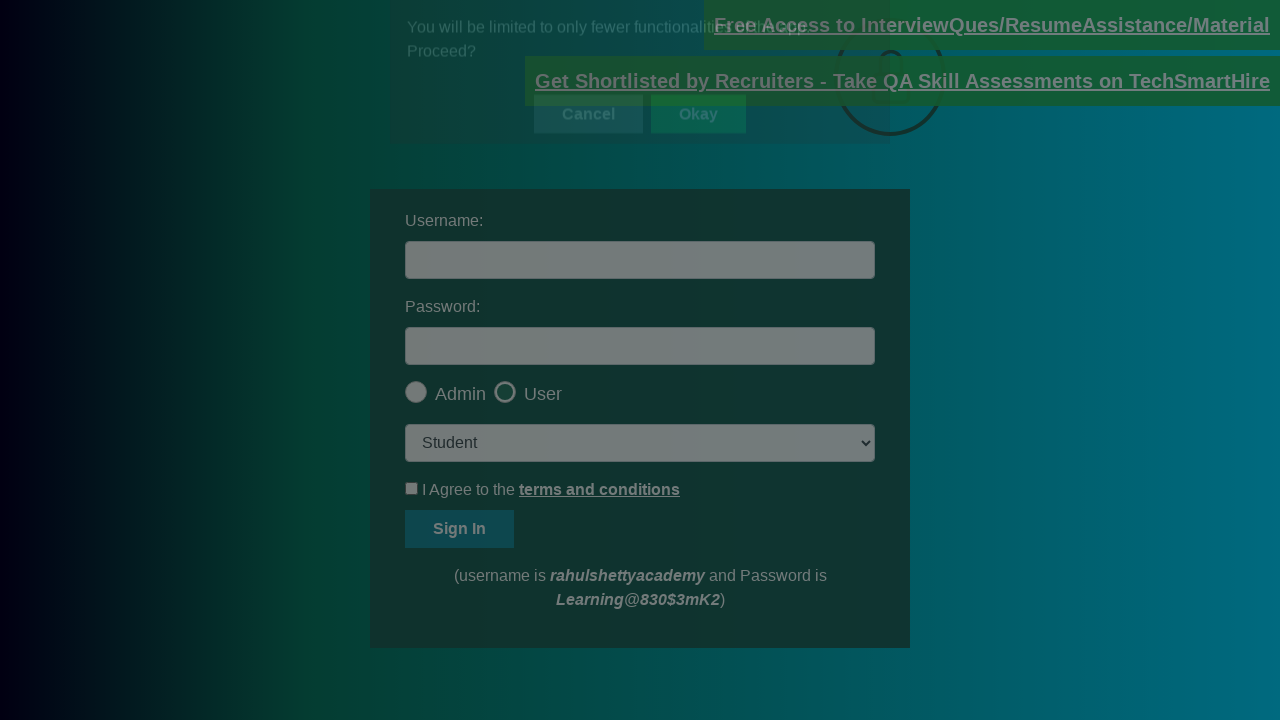

Clicked OK button on confirmation popup at (698, 144) on #okayBtn
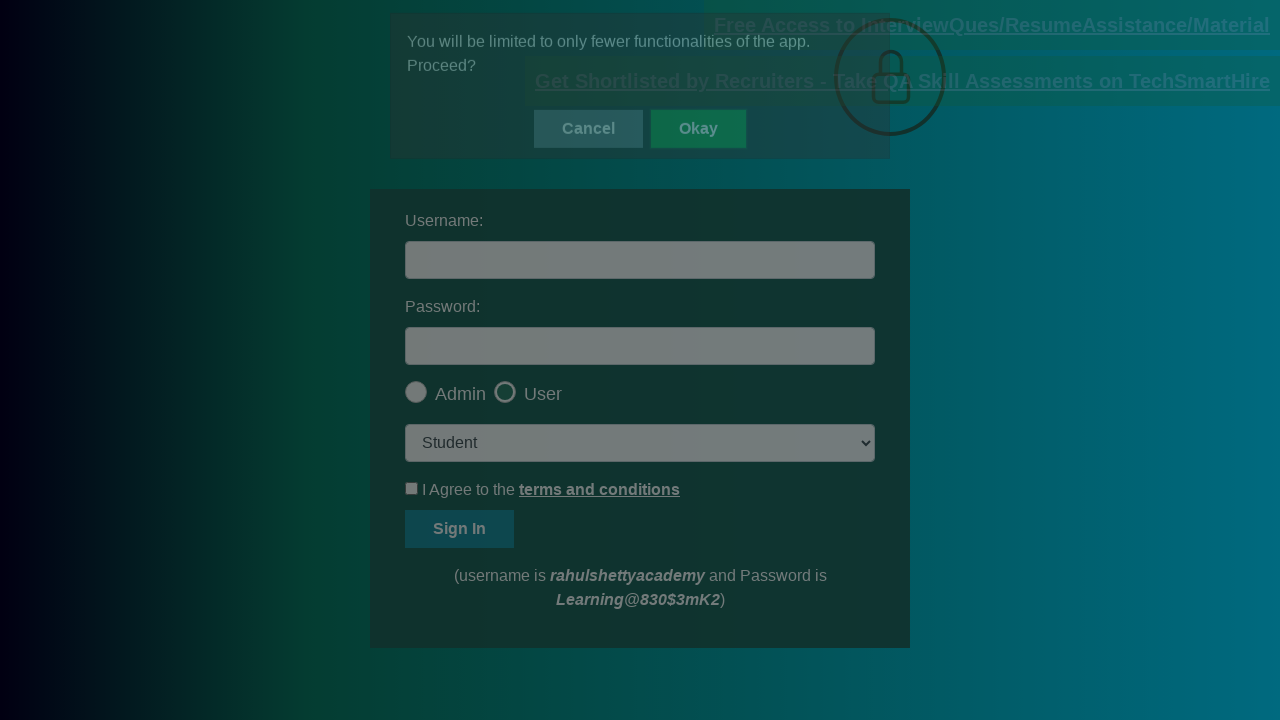

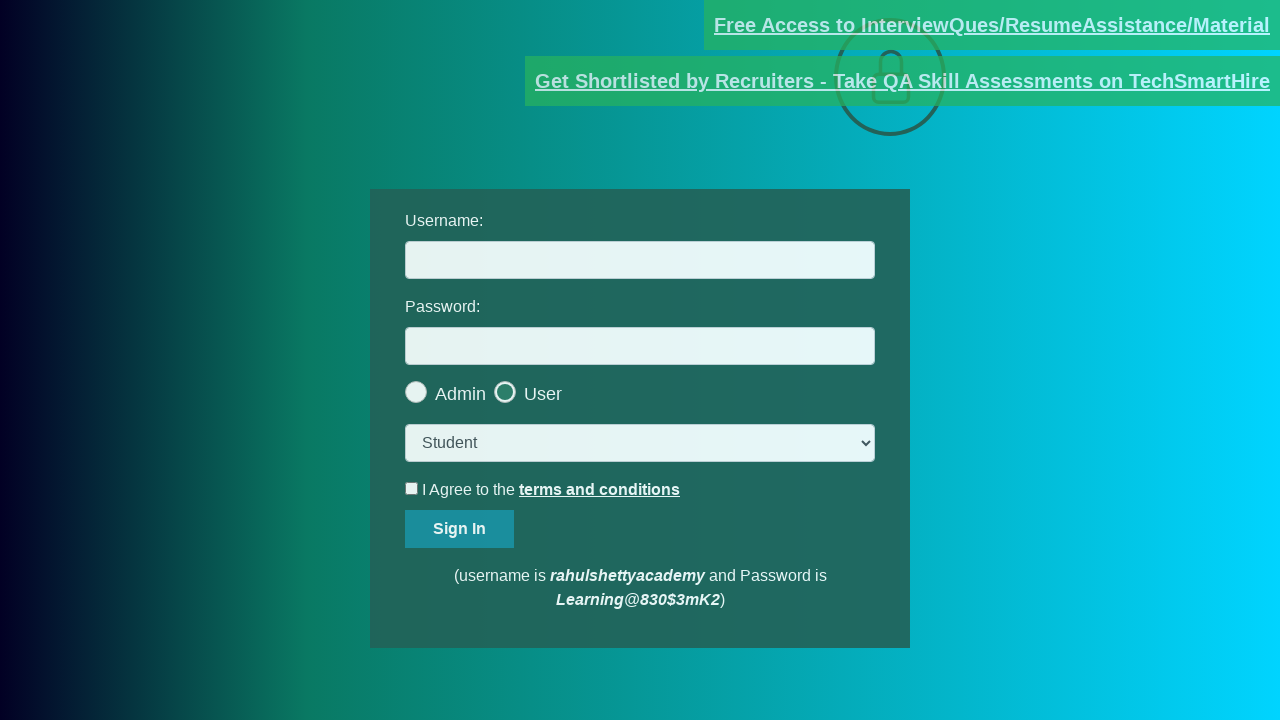